Navigates to the Lerolero random sentence generator website and verifies that a sentence element is displayed on the page.

Starting URL: https://lerolero.com/

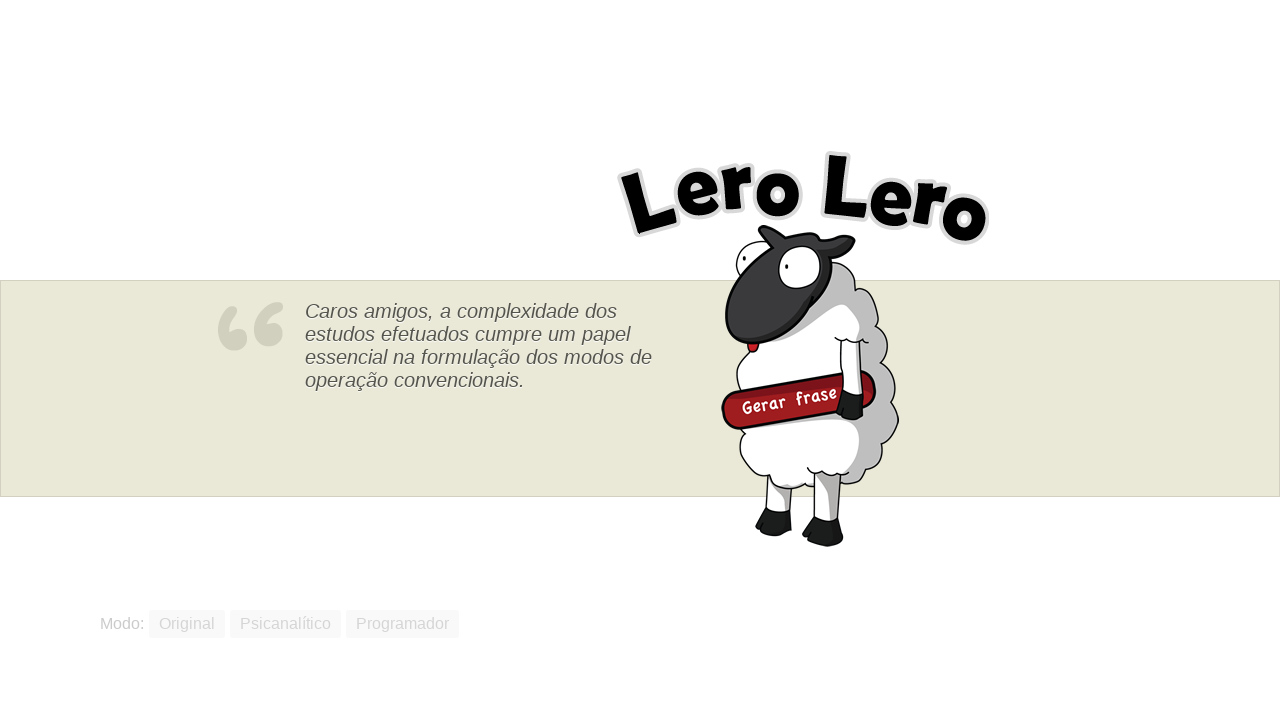

Navigated to Lerolero random sentence generator website
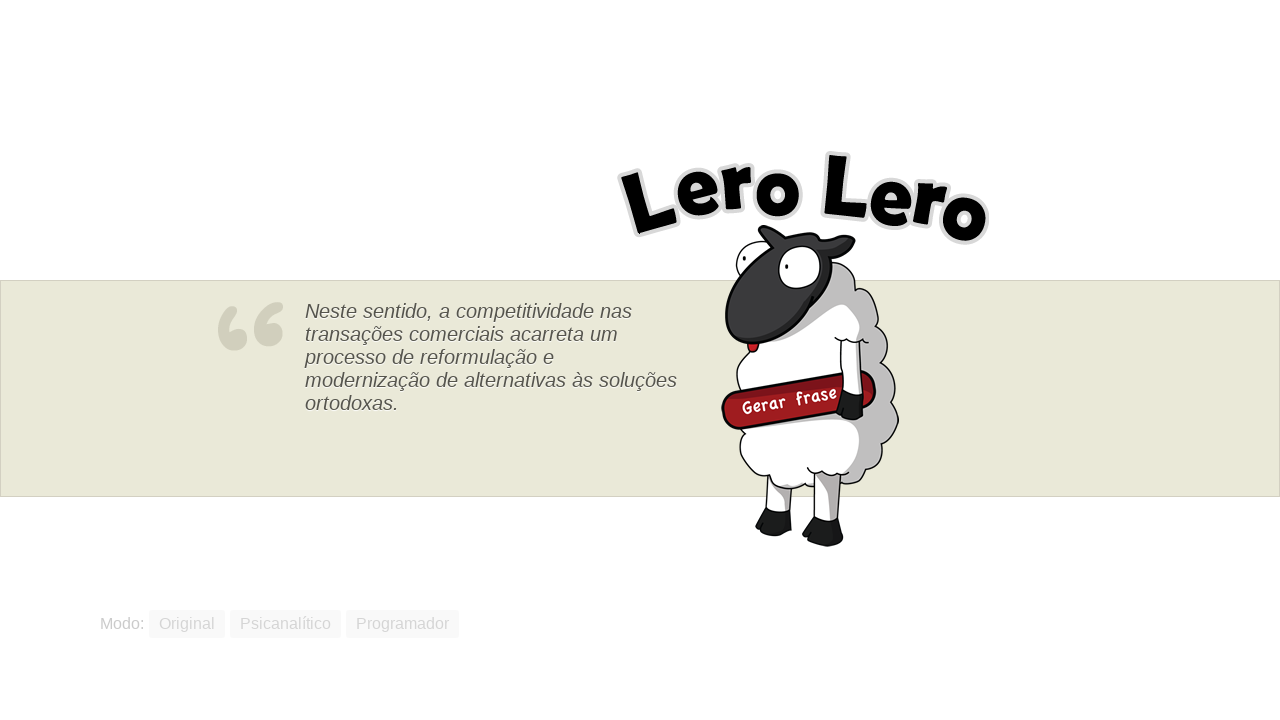

Waited for sentence element to be visible on the page
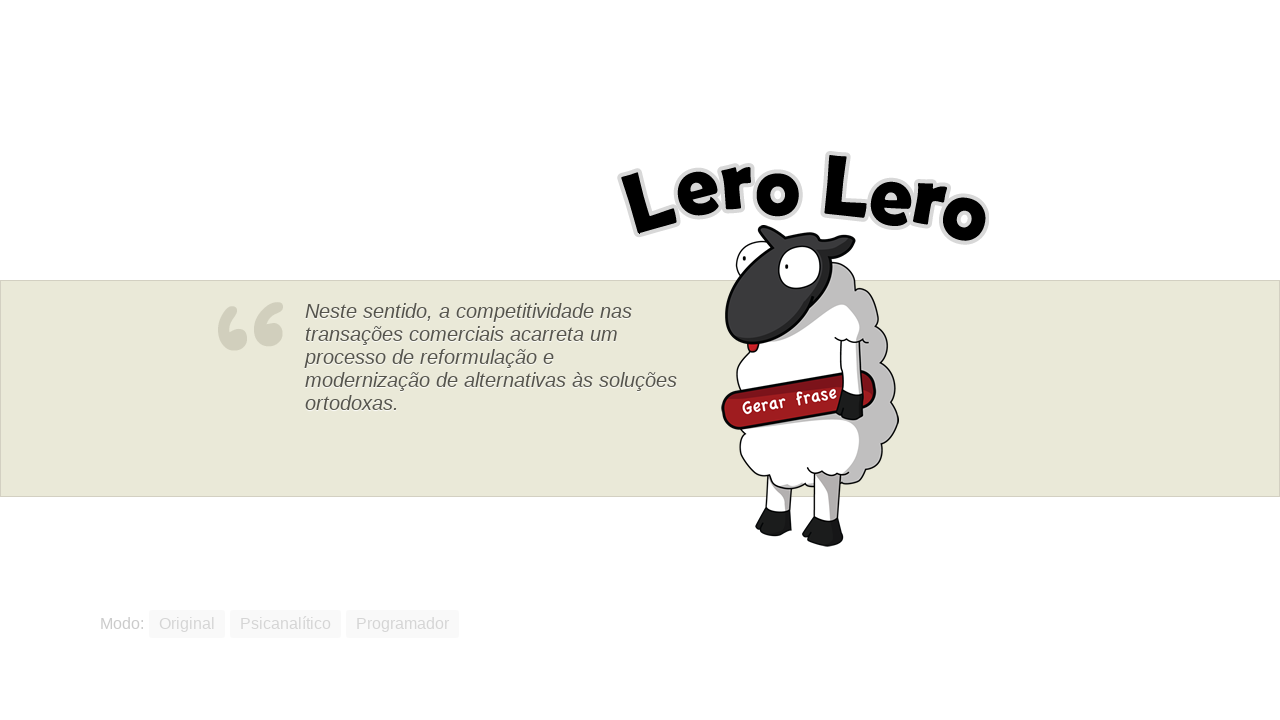

Verified that sentence element is displayed on the page
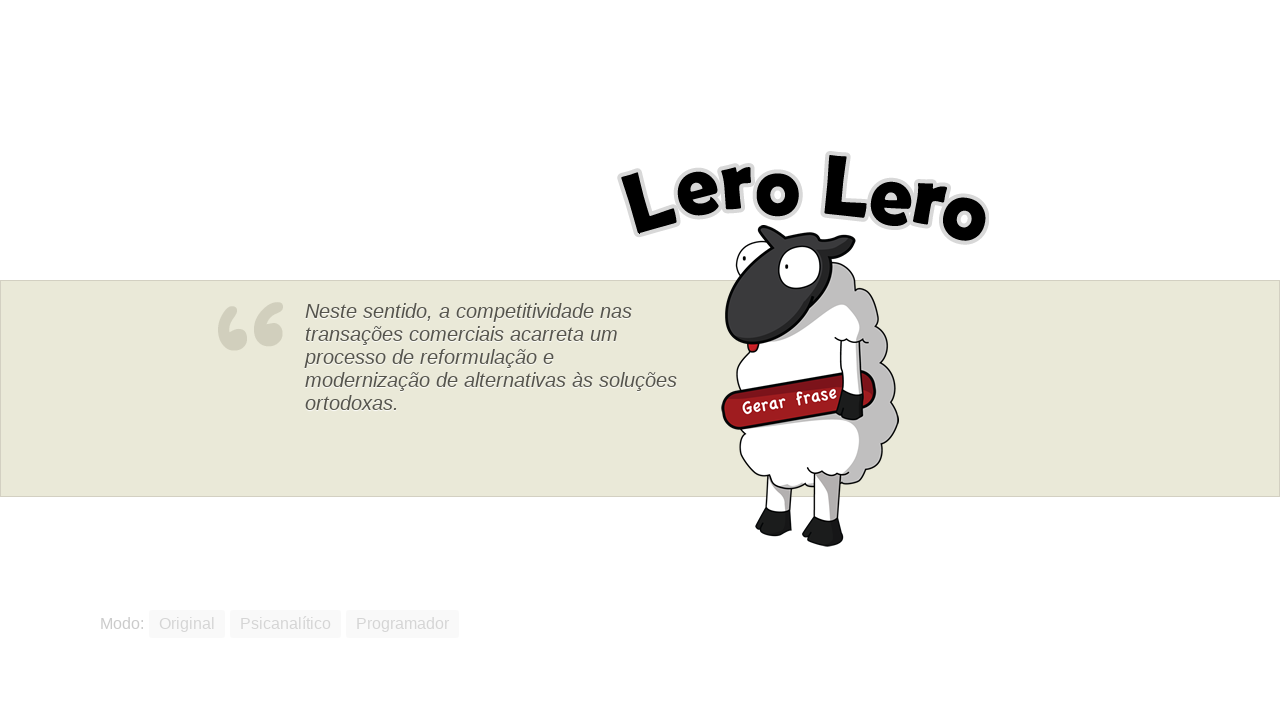

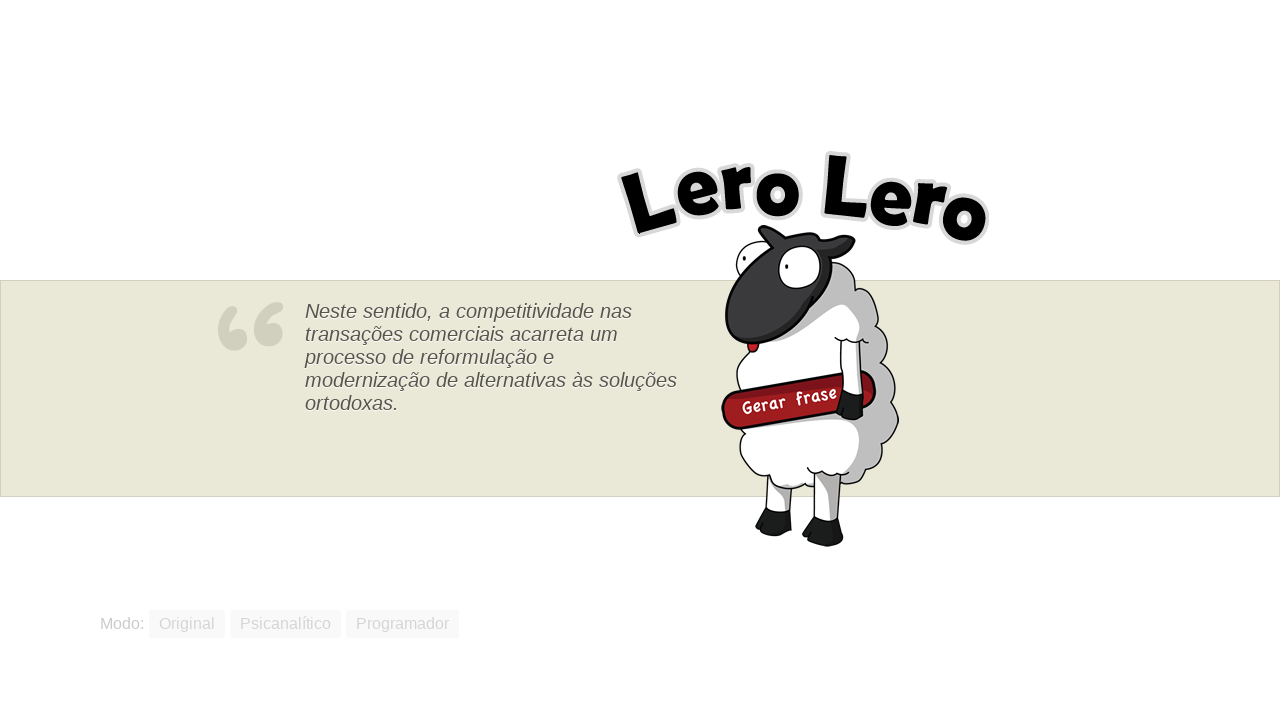